Tests a text box form on DemoQA by filling in username and email fields, then submitting the form and verifying the output is displayed

Starting URL: https://demoqa.com/text-box

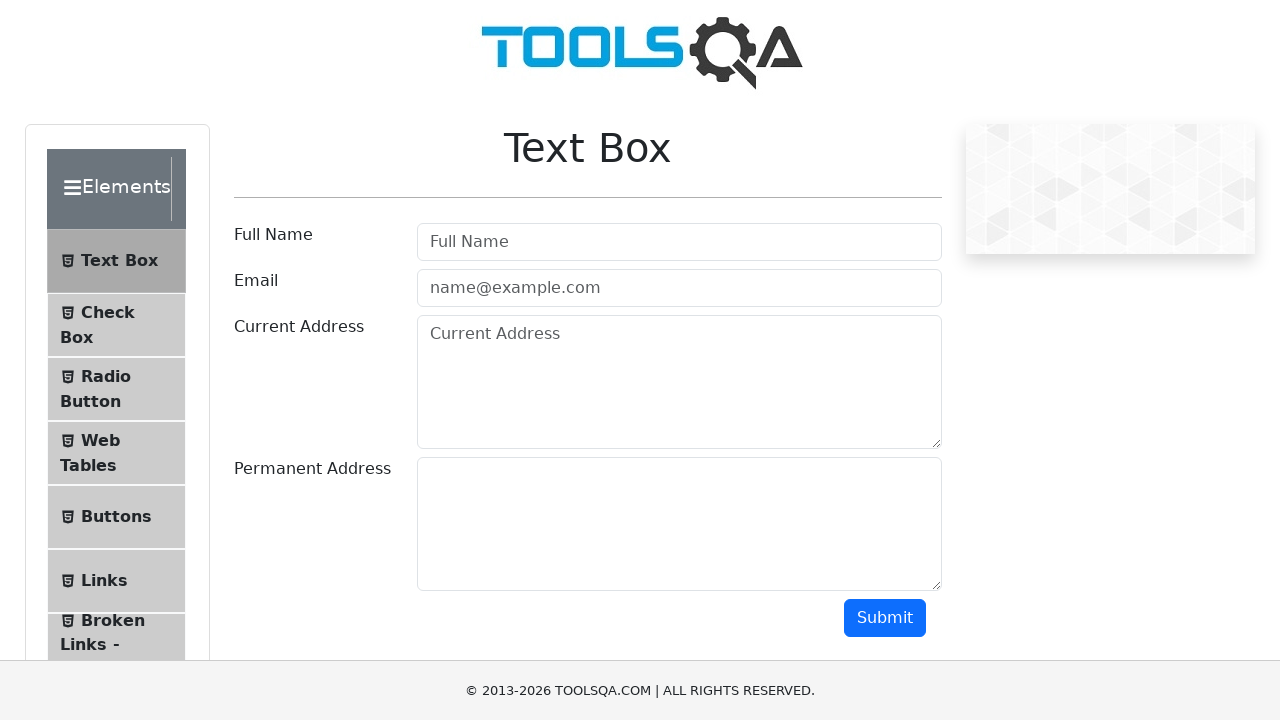

Filled username field with 'Test User' on #userName
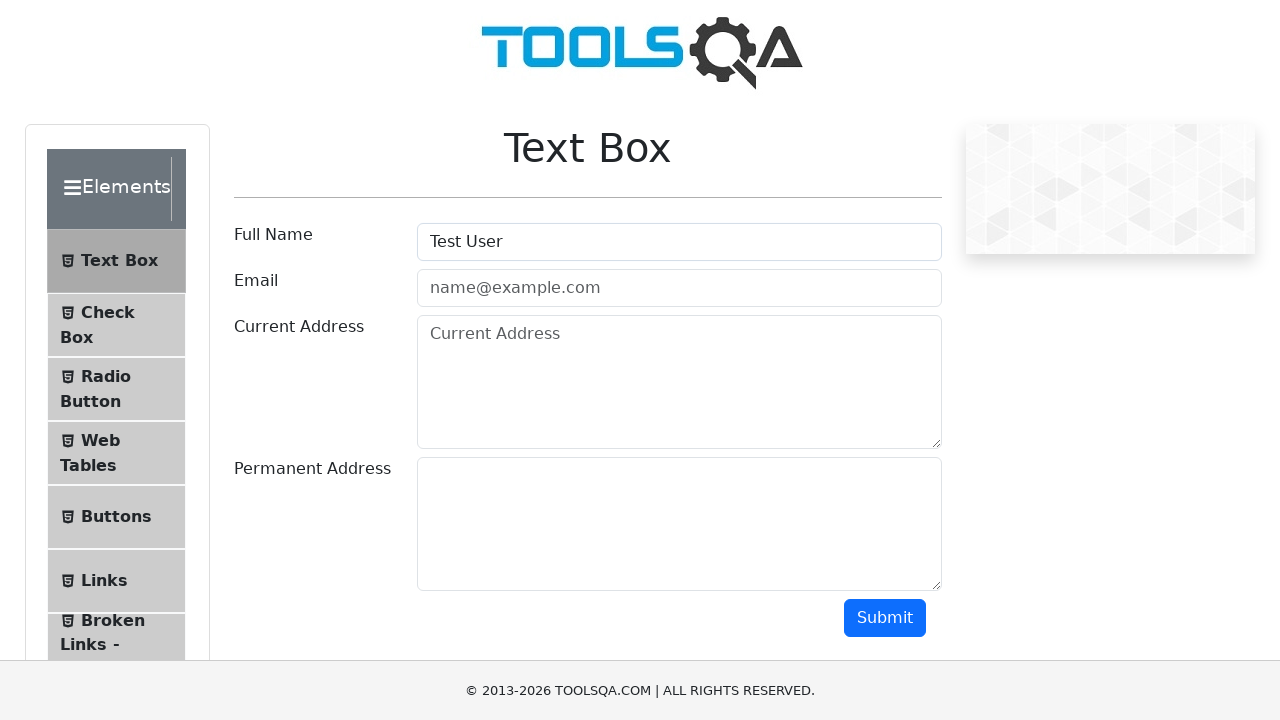

Filled email field with 'testuser@example.com' on #userEmail
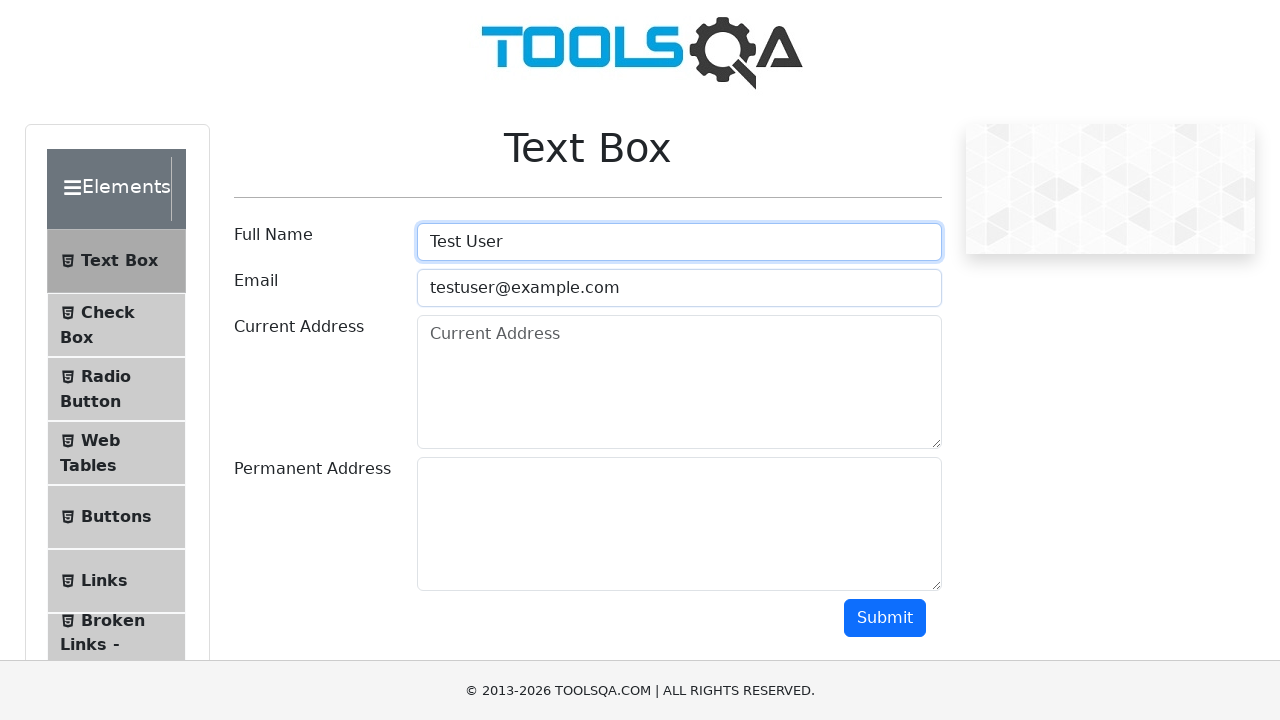

Scrolled to submit button
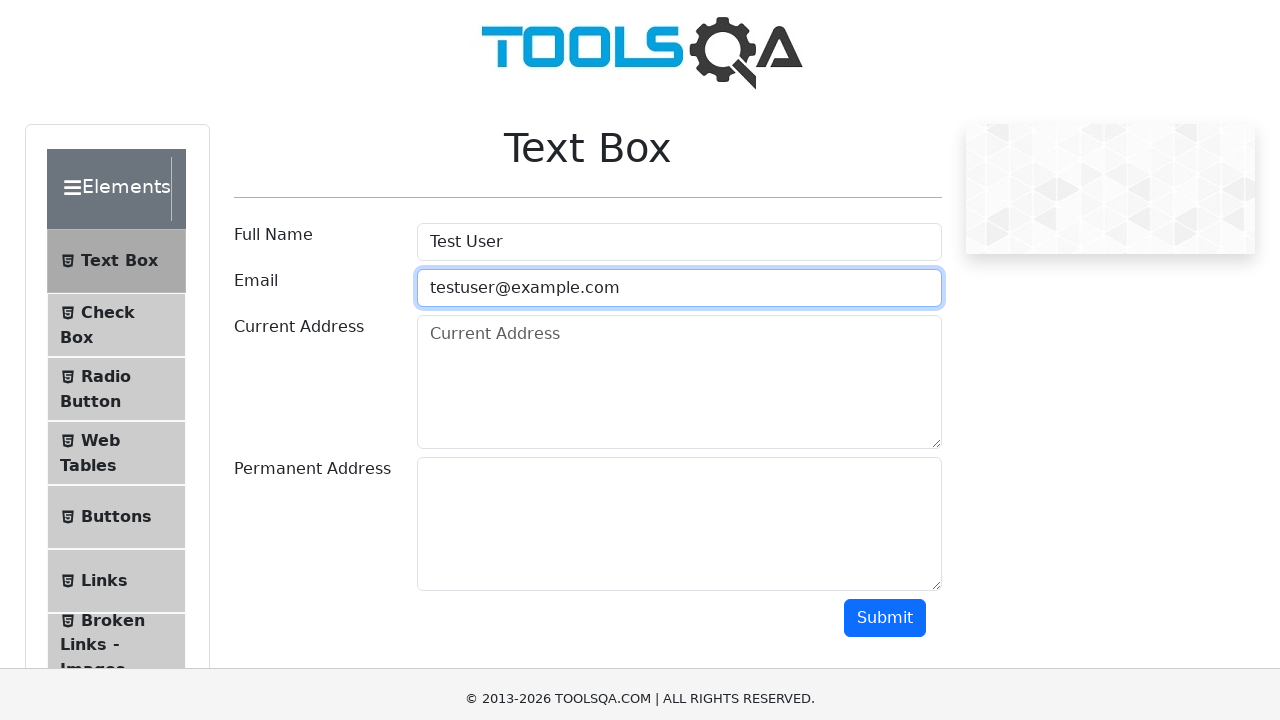

Clicked submit button to submit form at (885, 19) on #submit
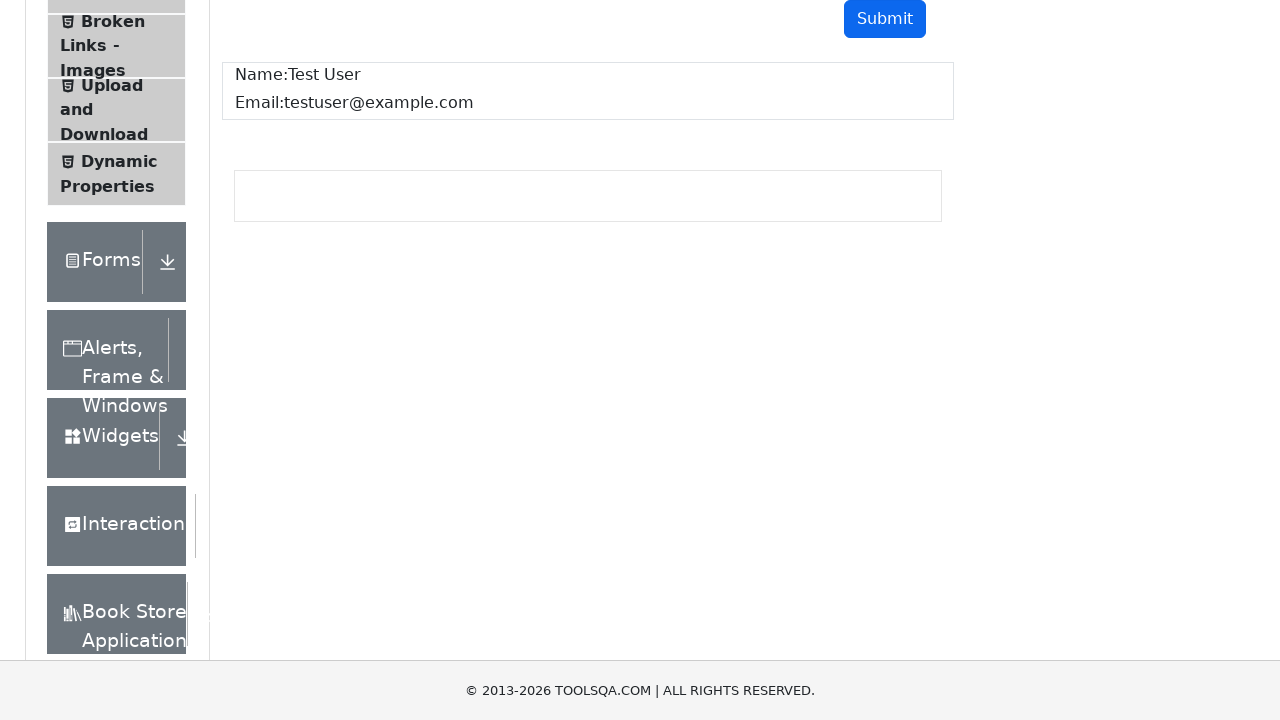

Form output displayed successfully
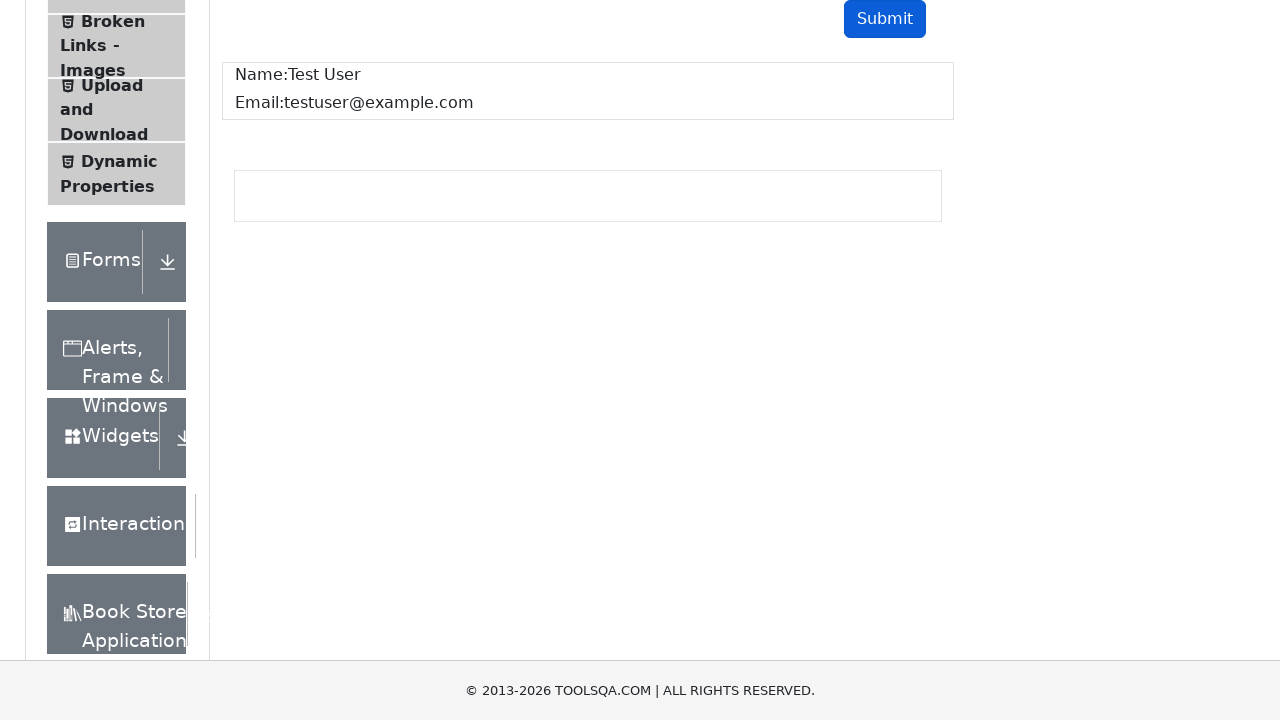

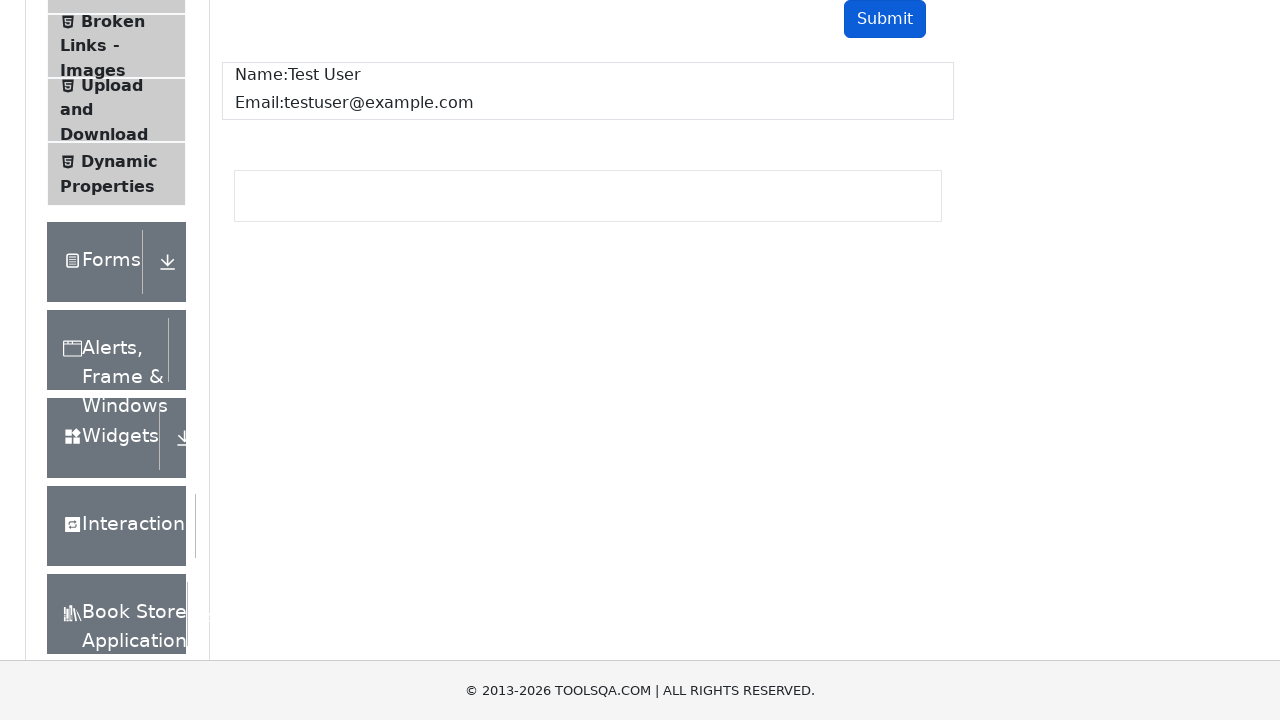